Tests file upload functionality by selecting a file and clicking the upload button

Starting URL: https://the-internet.herokuapp.com/upload

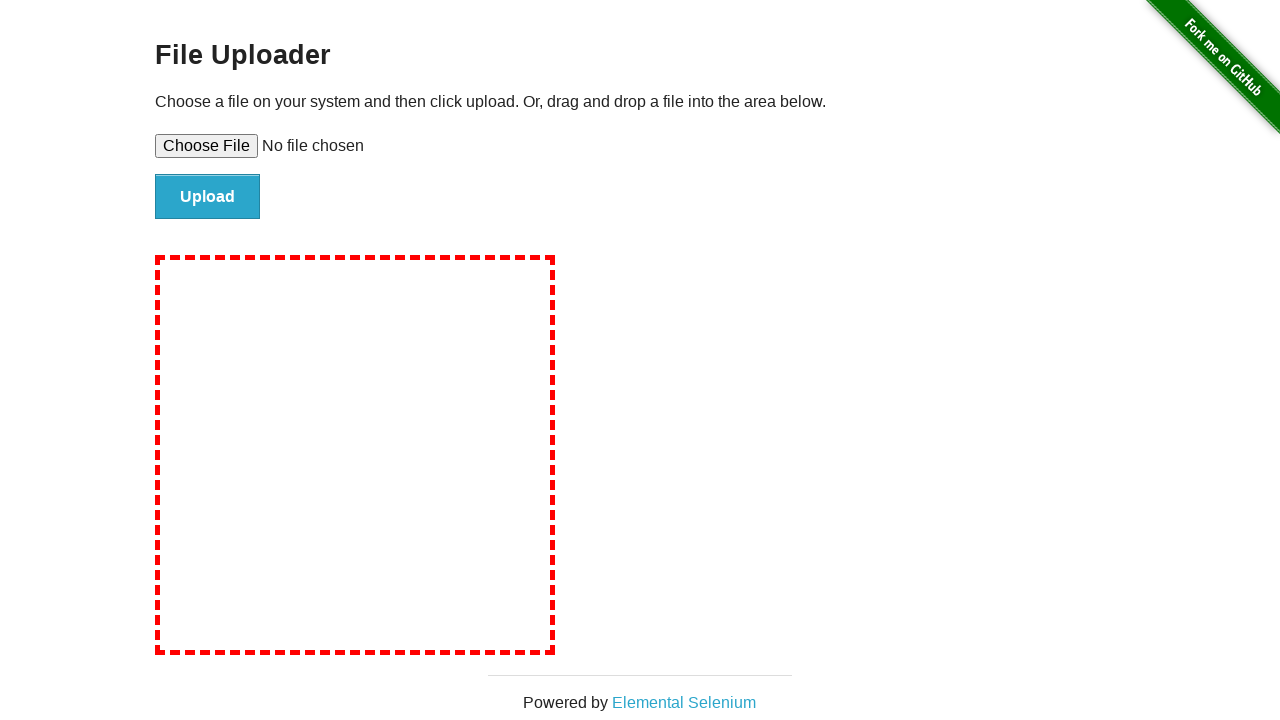

Selected temporary PDF file for upload
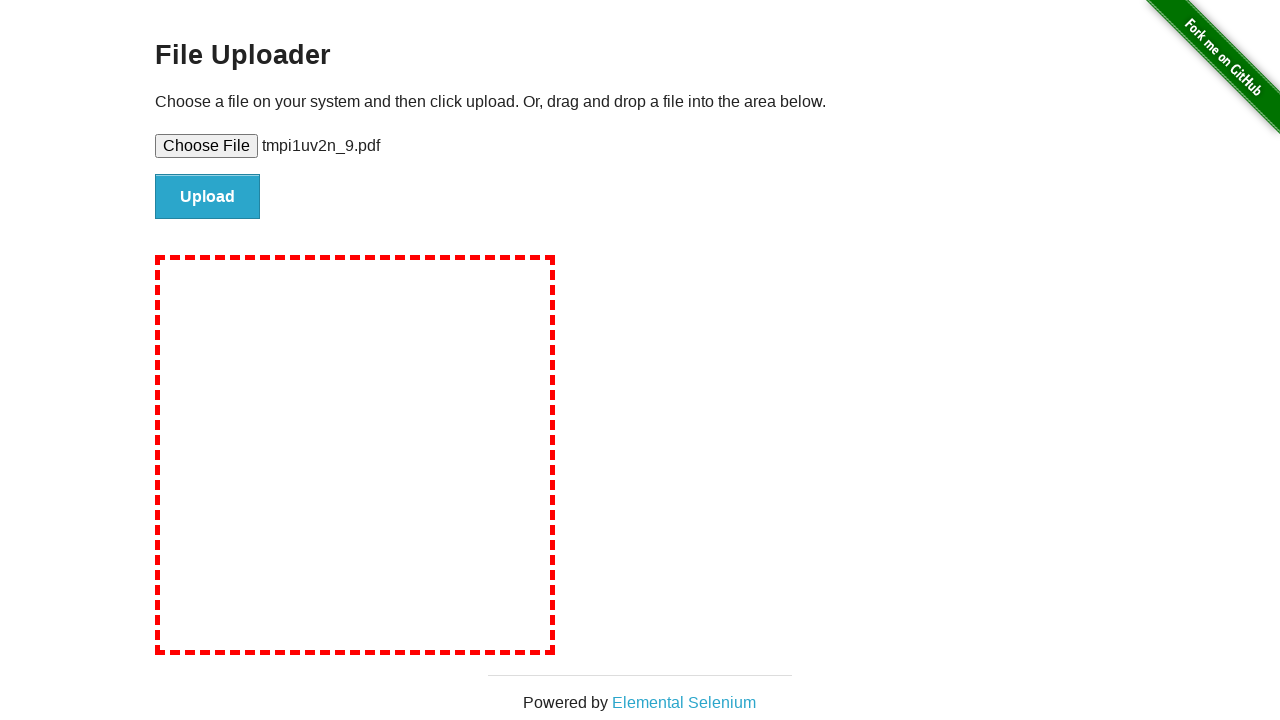

Clicked the upload button to submit file at (208, 197) on input#file-submit
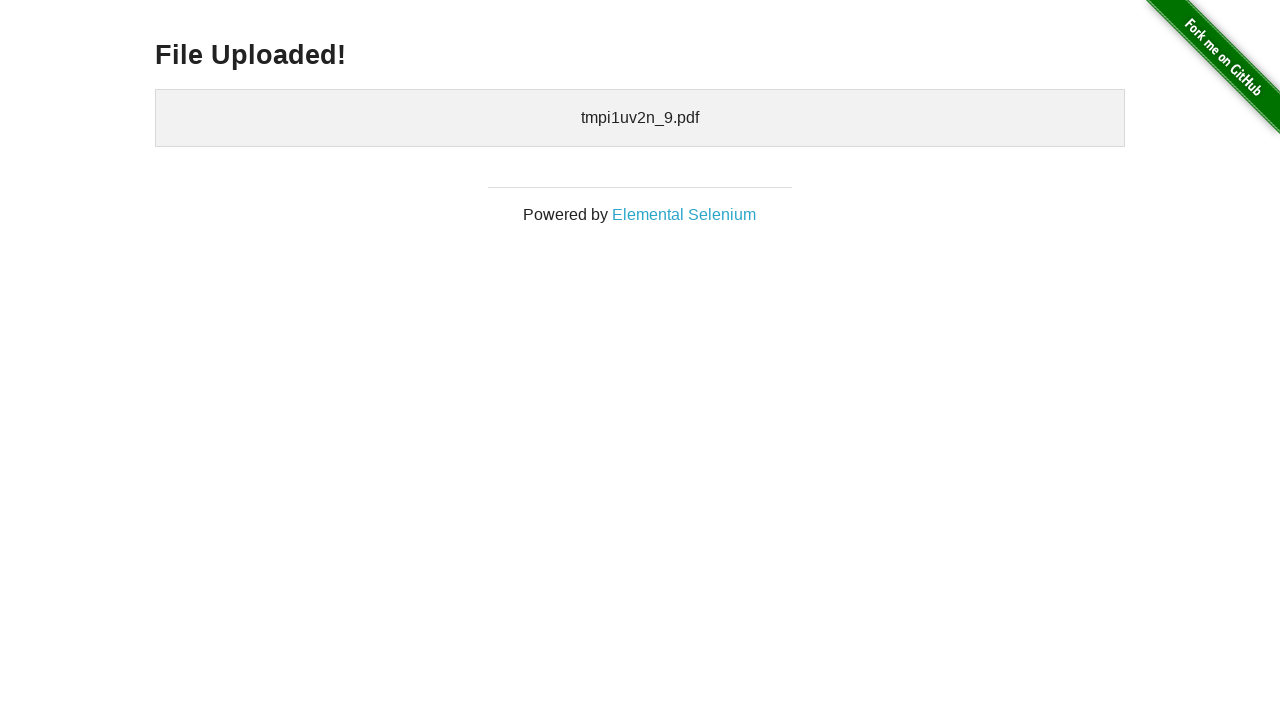

File upload confirmation message appeared
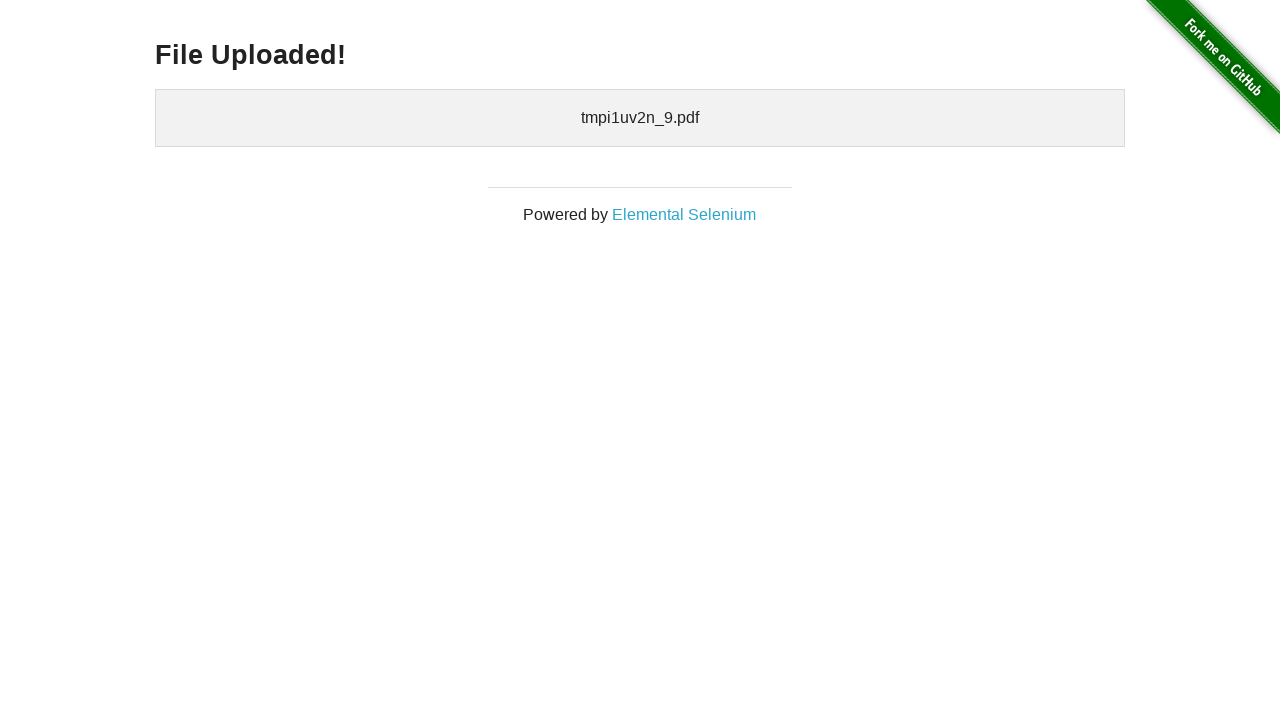

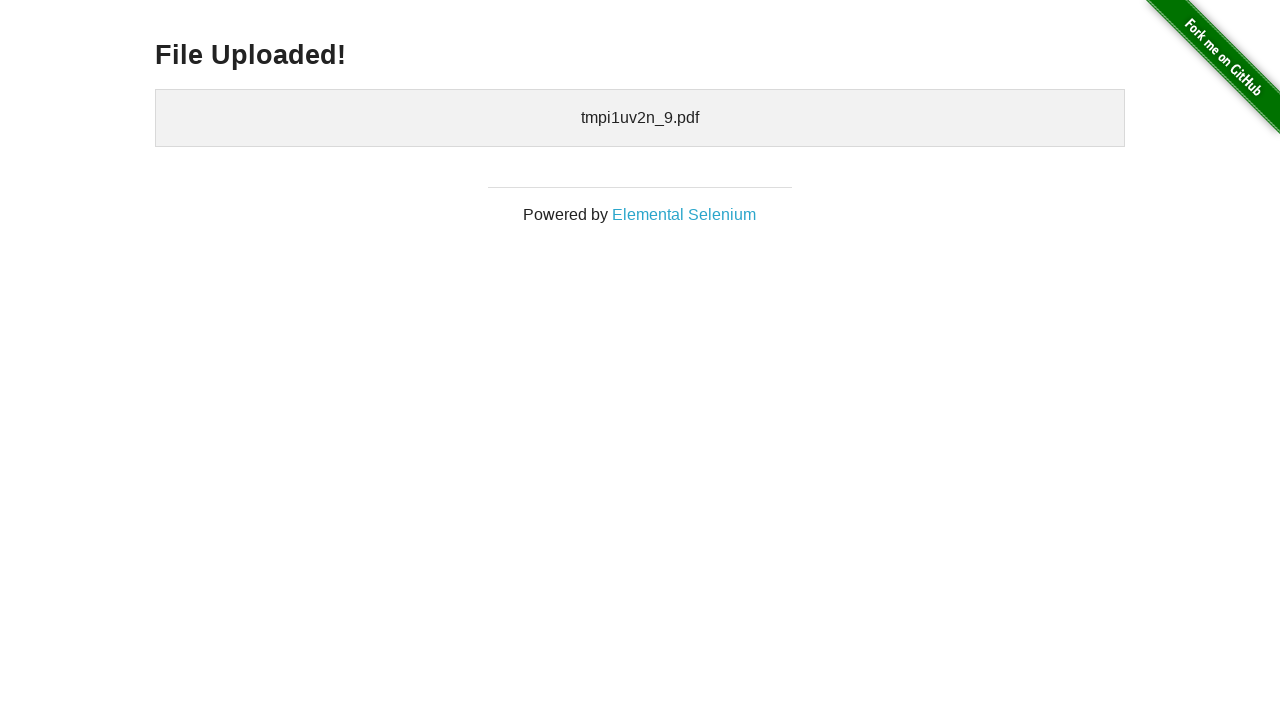